Tests browser window and tab handling by clicking a link that opens a new tab, switching back to the original window, and clicking a button that opens a new window.

Starting URL: https://rahulshettyacademy.com/AutomationPractice/

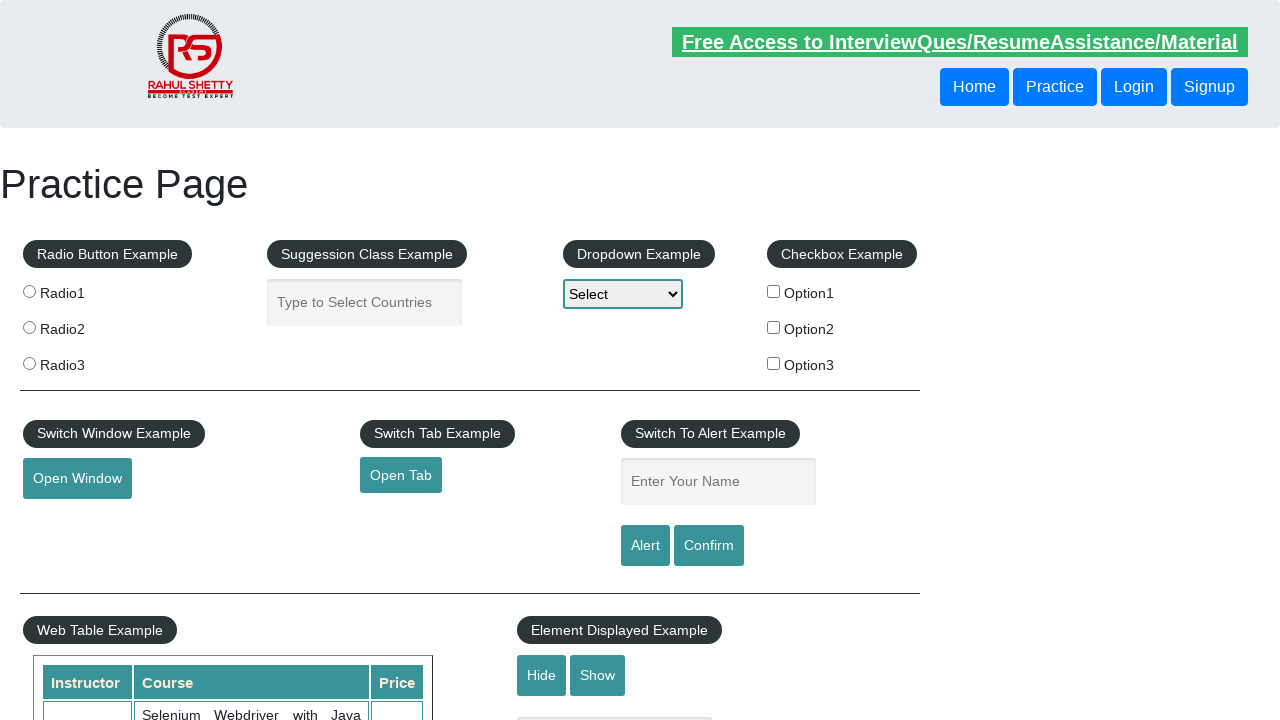

Clicked link that opens a new tab at (401, 475) on a#opentab
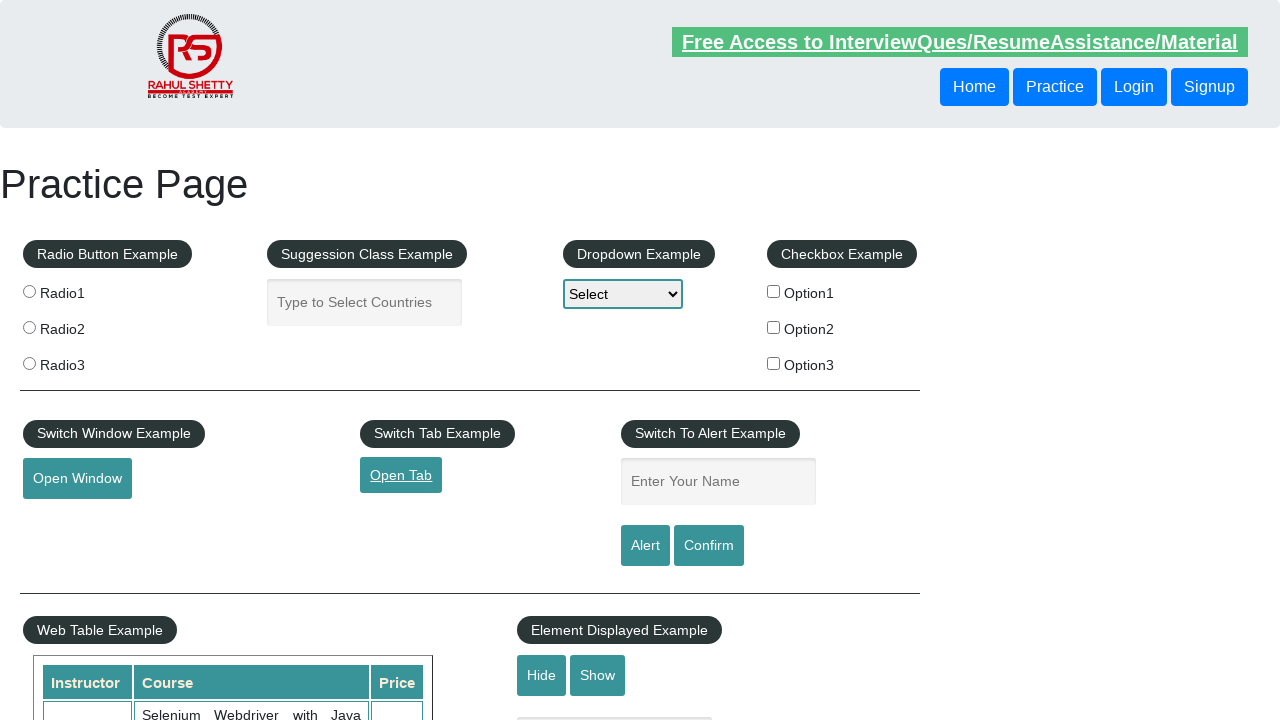

New tab opened and stored as new_tab
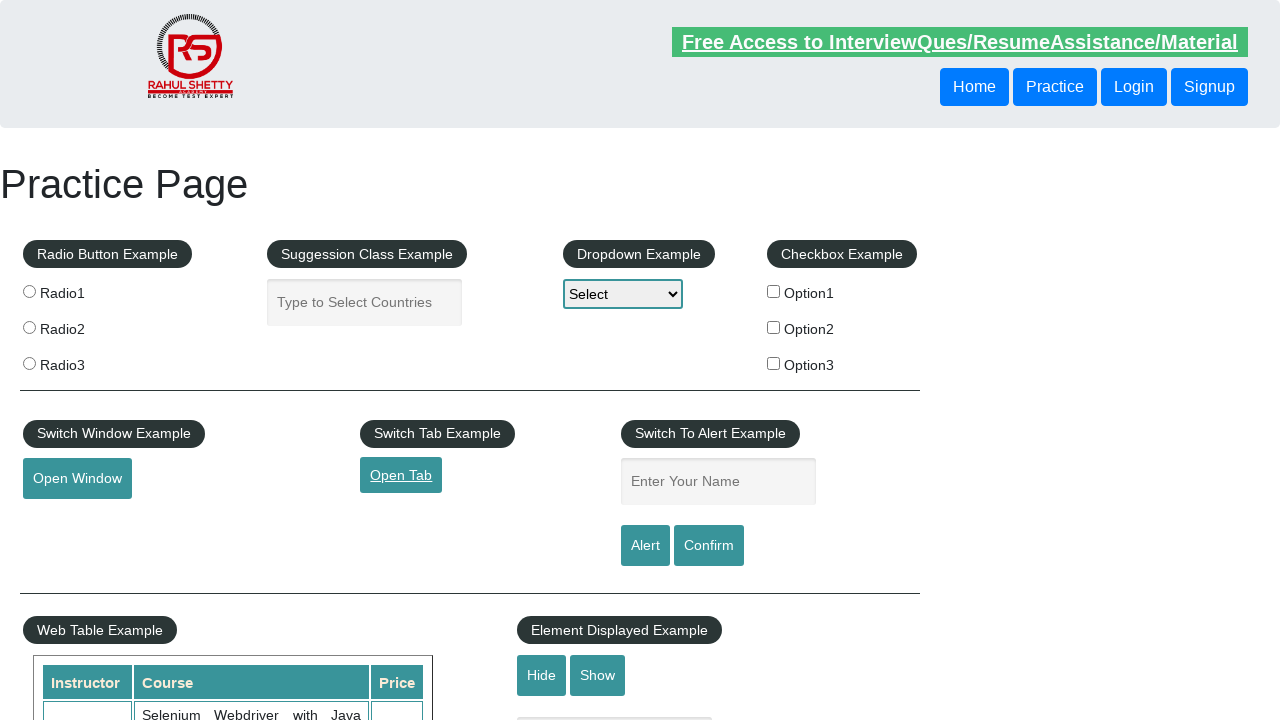

Switched focus back to main page
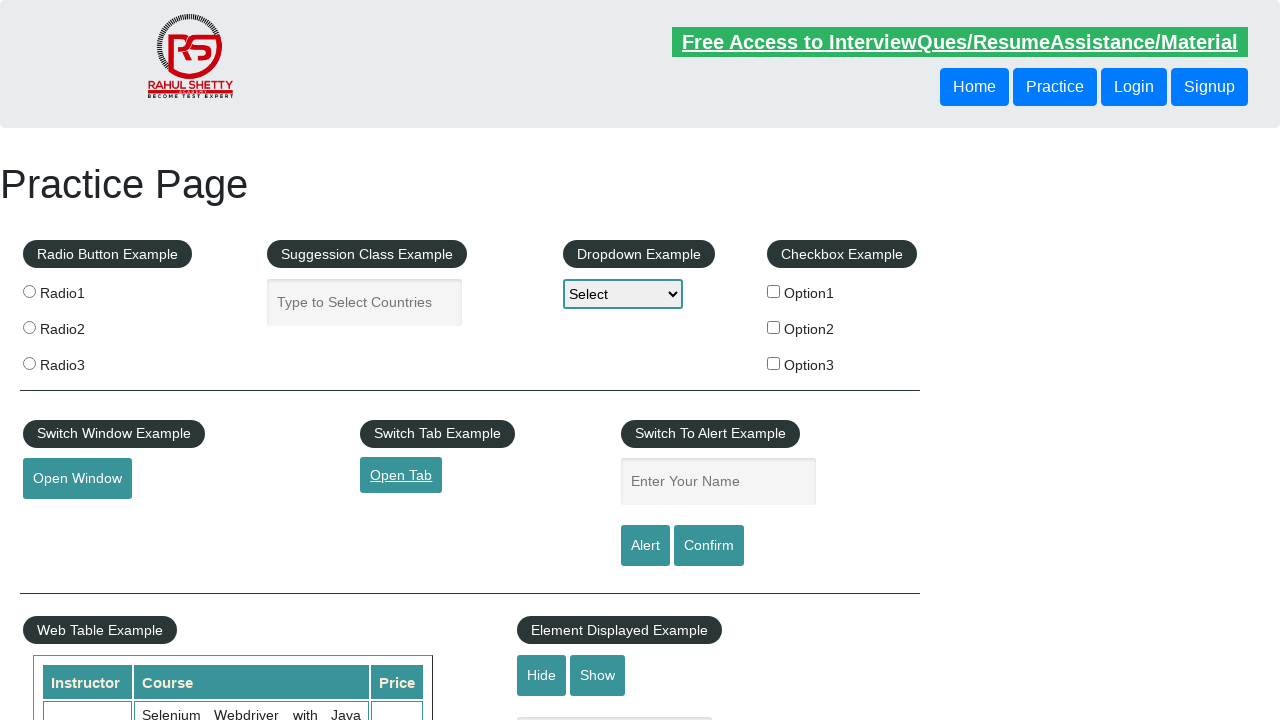

Clicked button that opens a new window at (77, 479) on button#openwindow
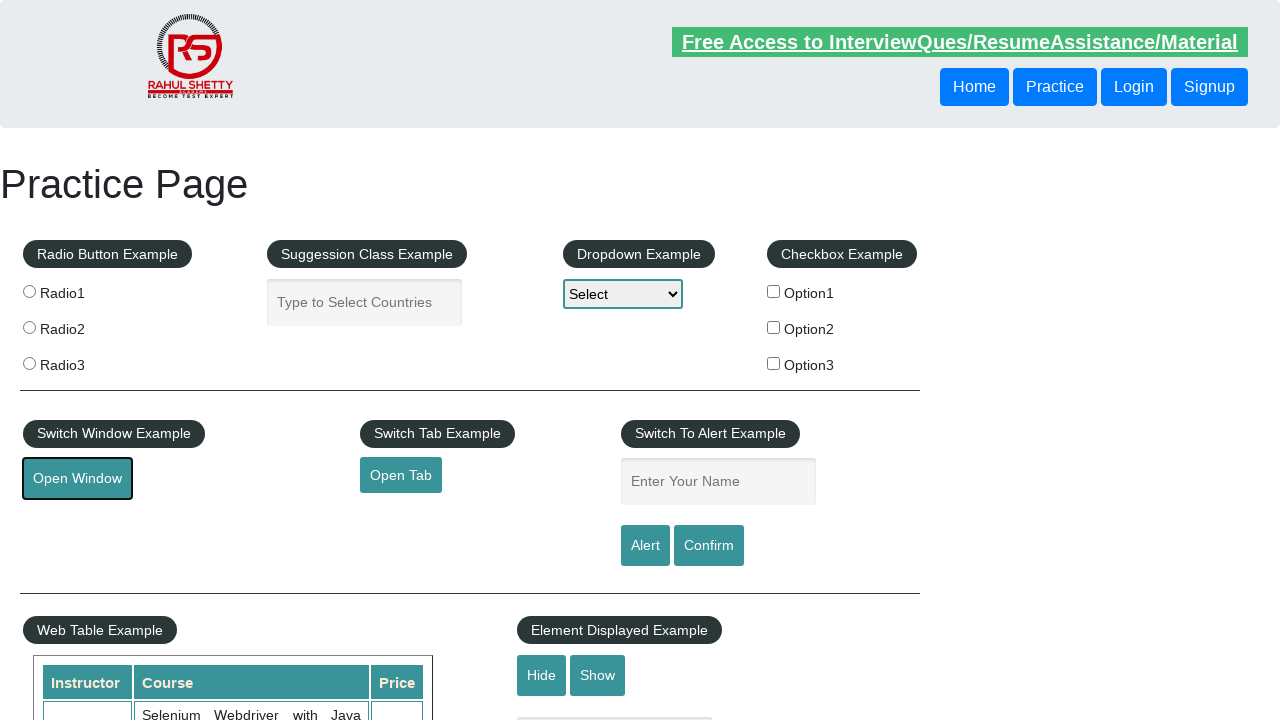

New window opened and stored as new_window
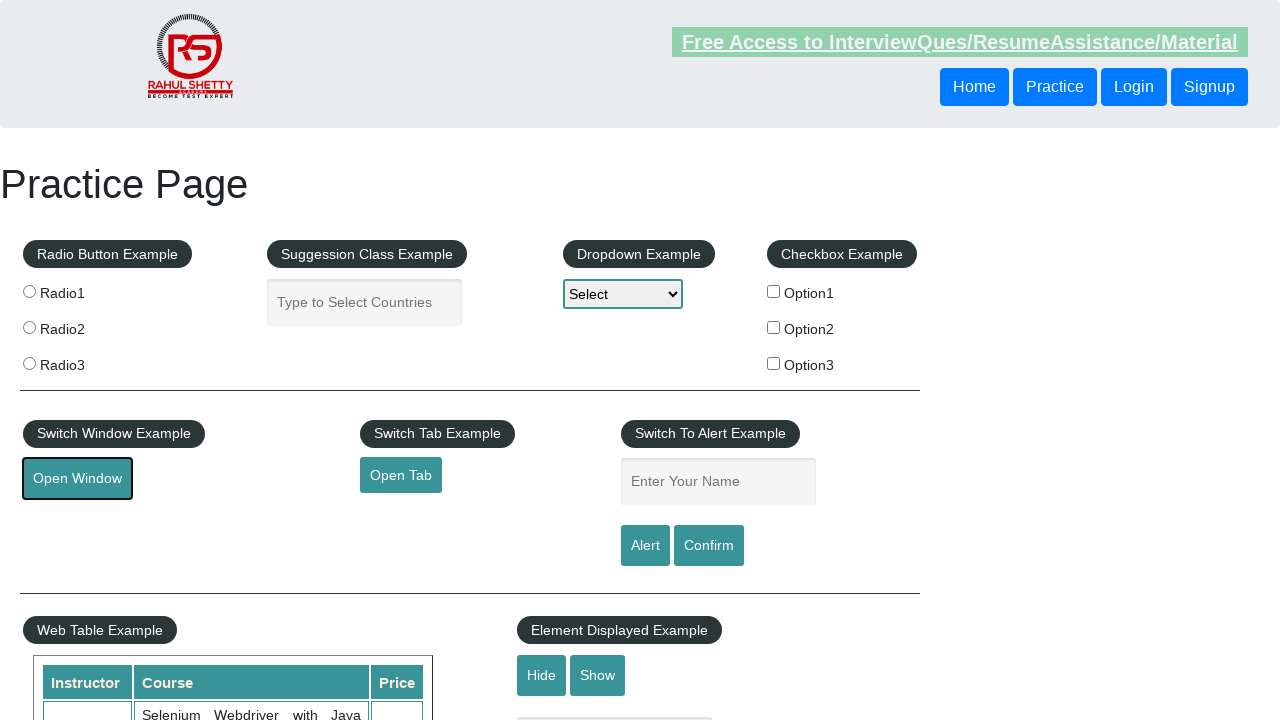

New window finished loading
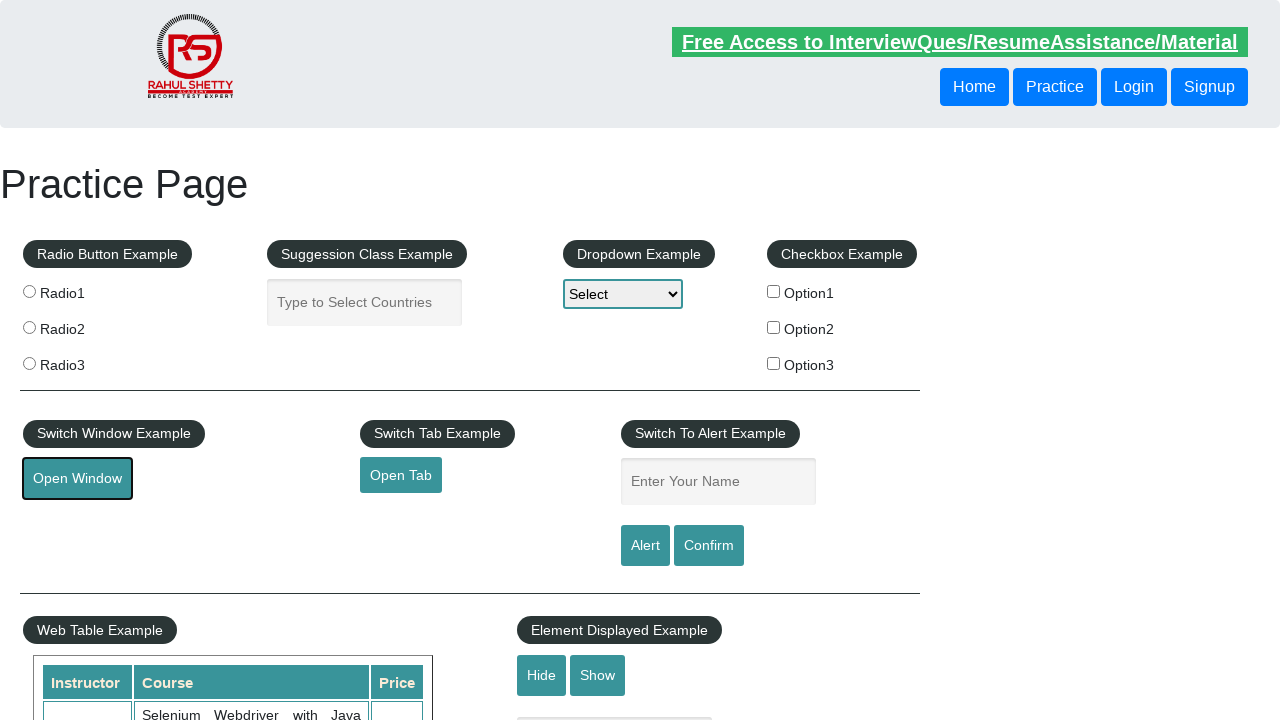

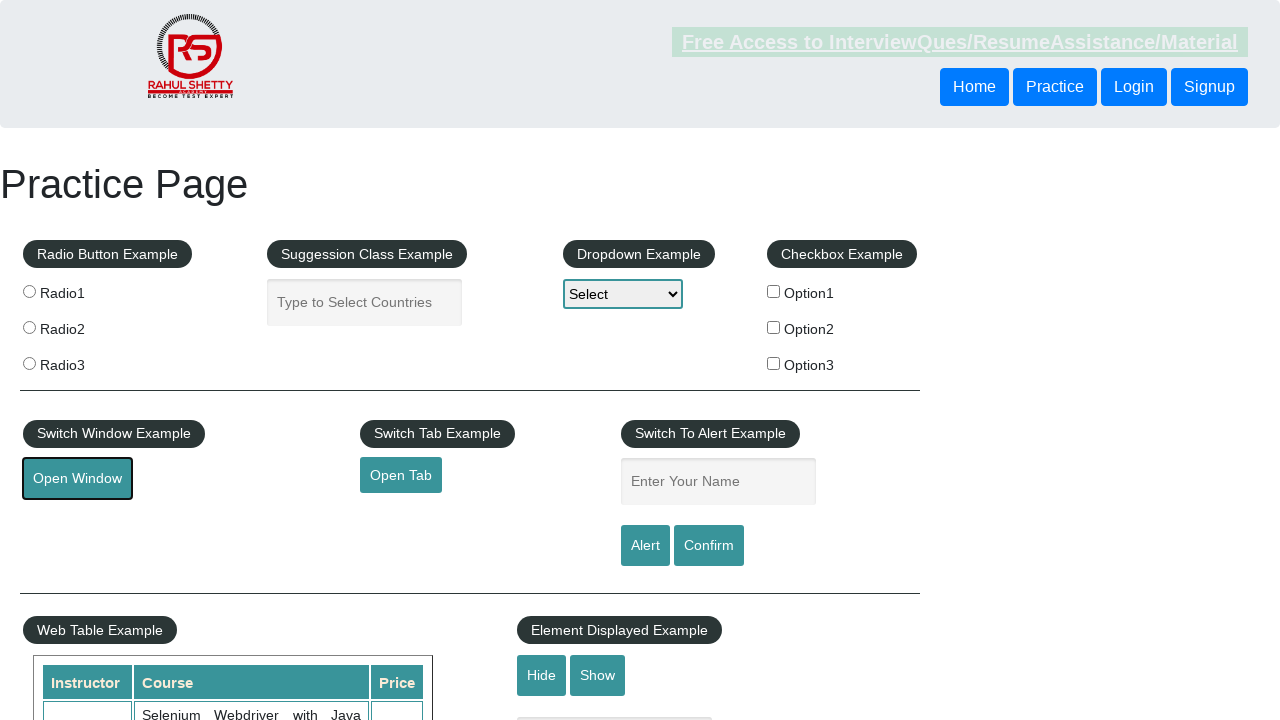